Tests scrolling to the Donate section on the Selenium website using JavaScript execution

Starting URL: https://www.selenium.dev/

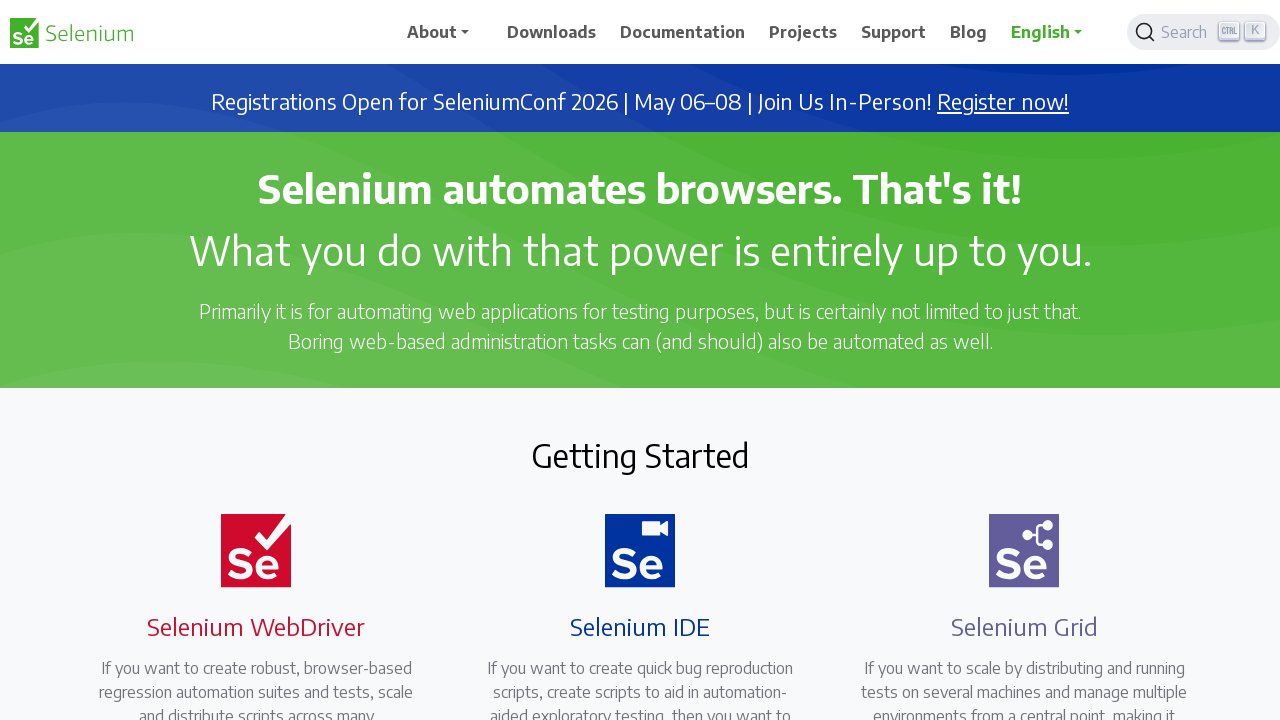

Located the Donate section heading using XPath selector
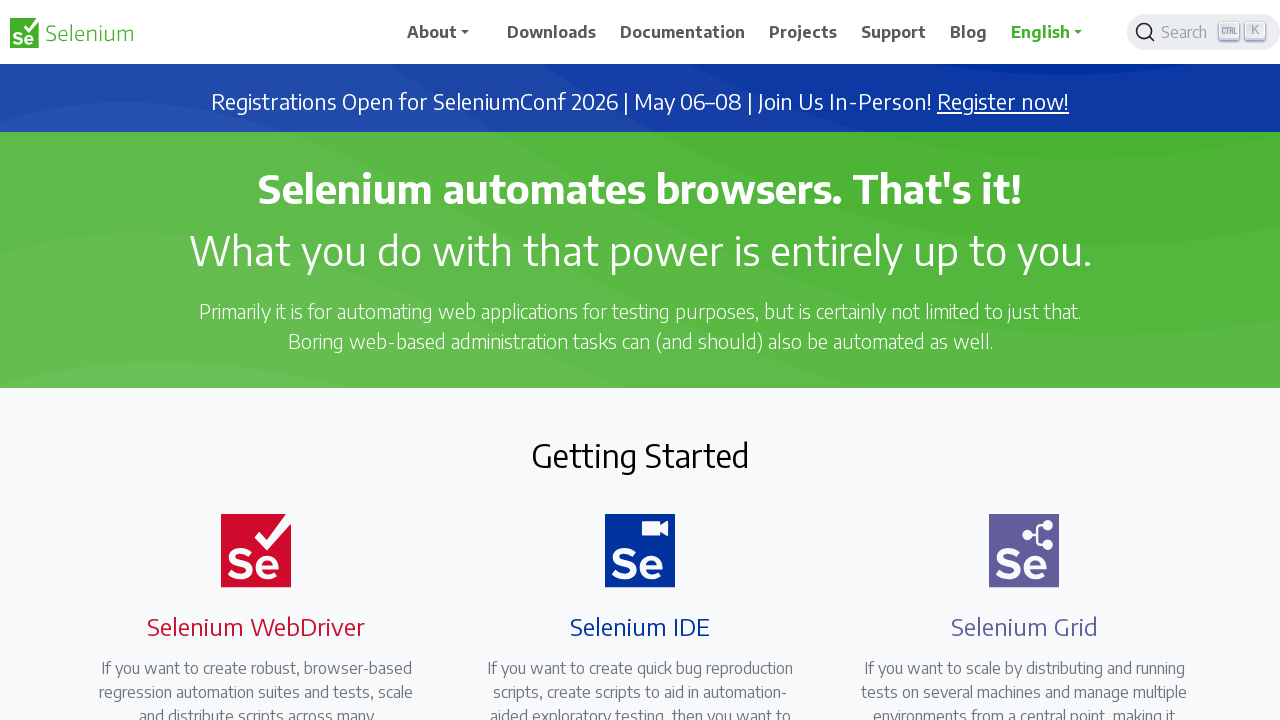

Scrolled to the Donate section using JavaScript executor
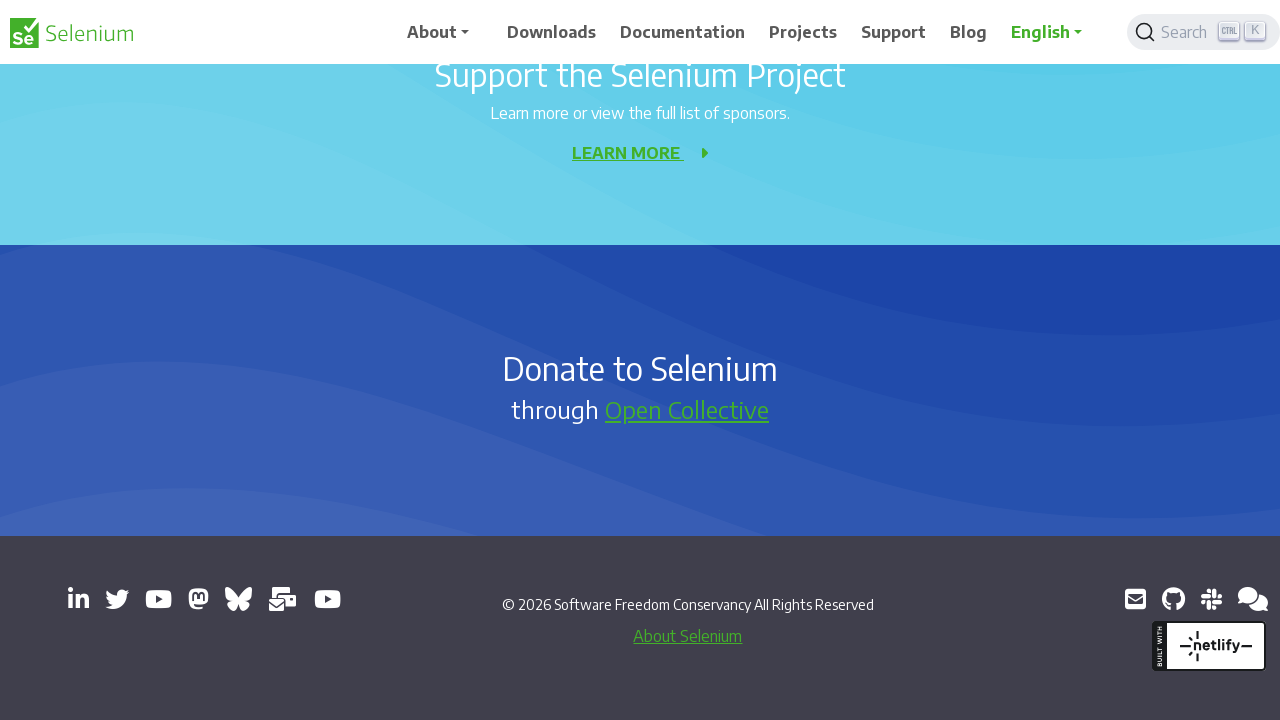

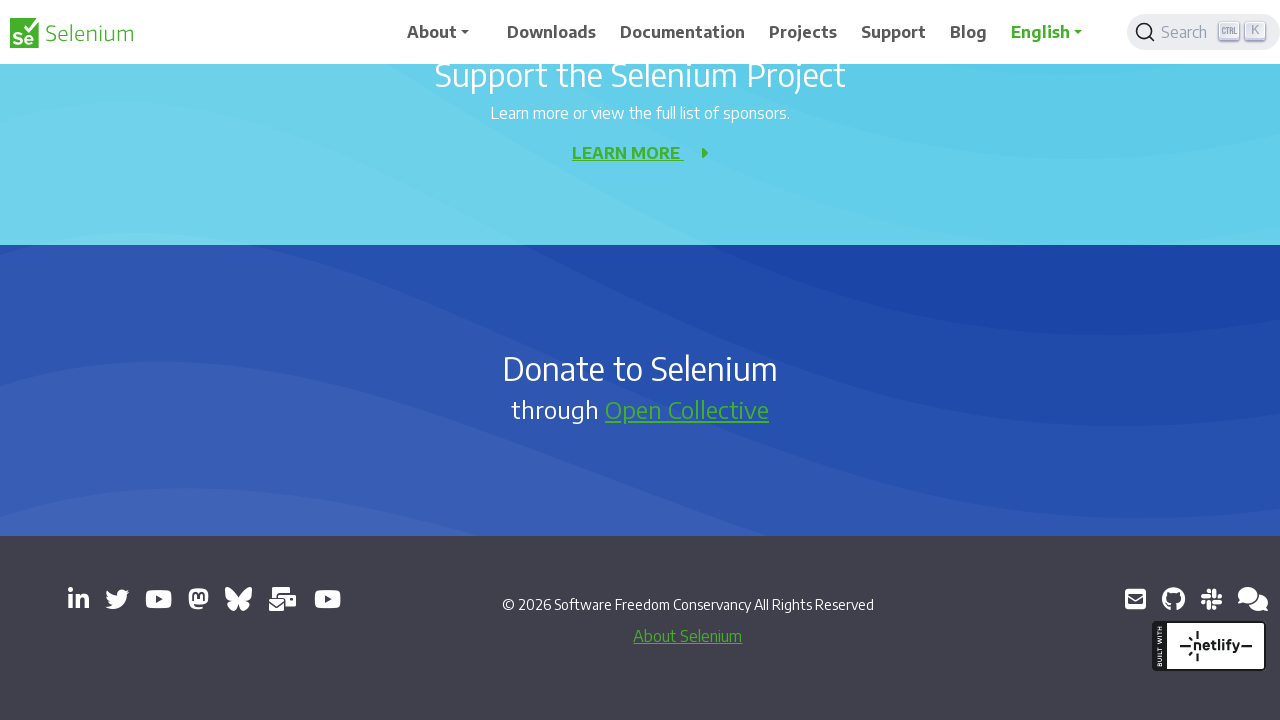